Navigates to OrangeHRM demo site and retrieves the page title

Starting URL: https://opensource-demo.orangehrmlive.com/

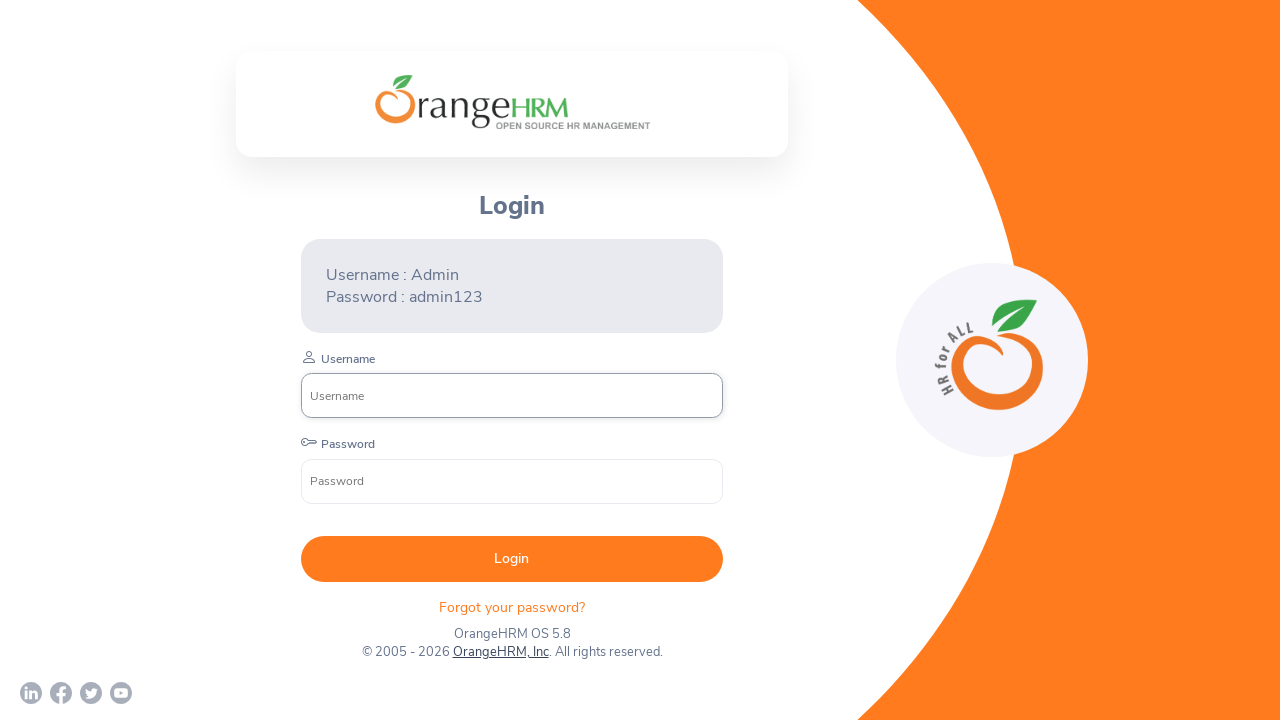

Retrieved page title from OrangeHRM demo site
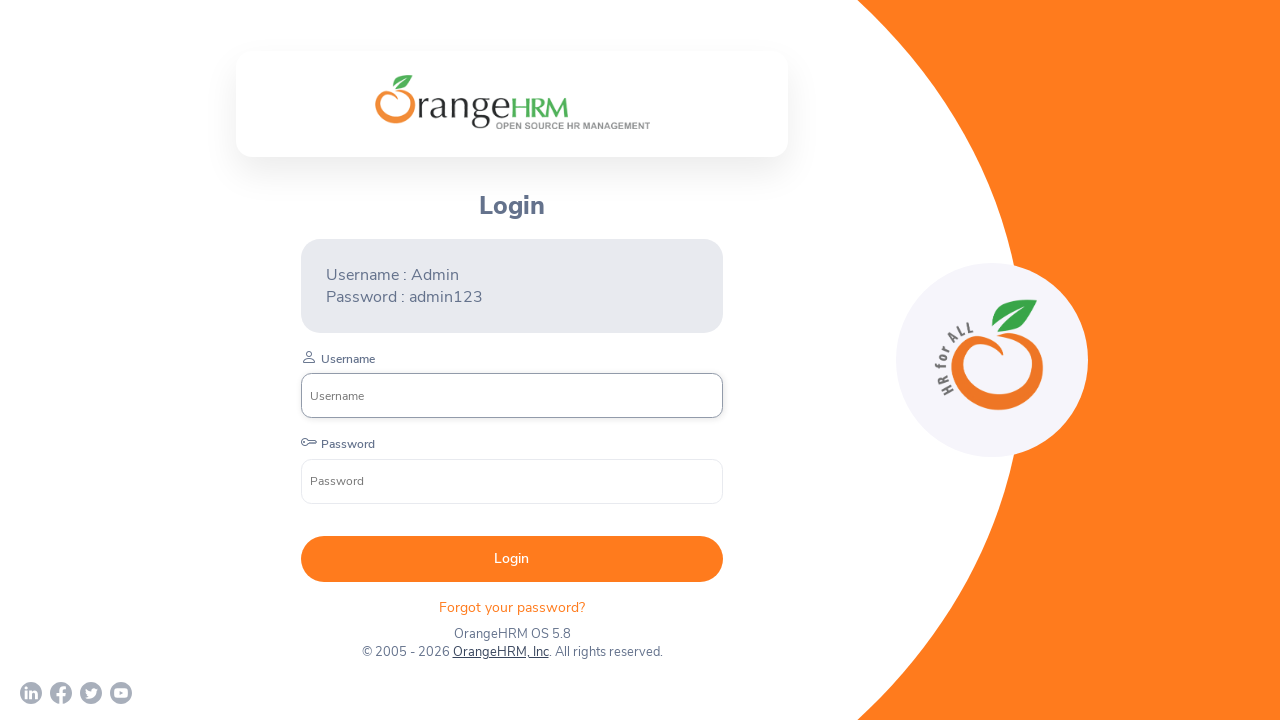

Printed application title to console
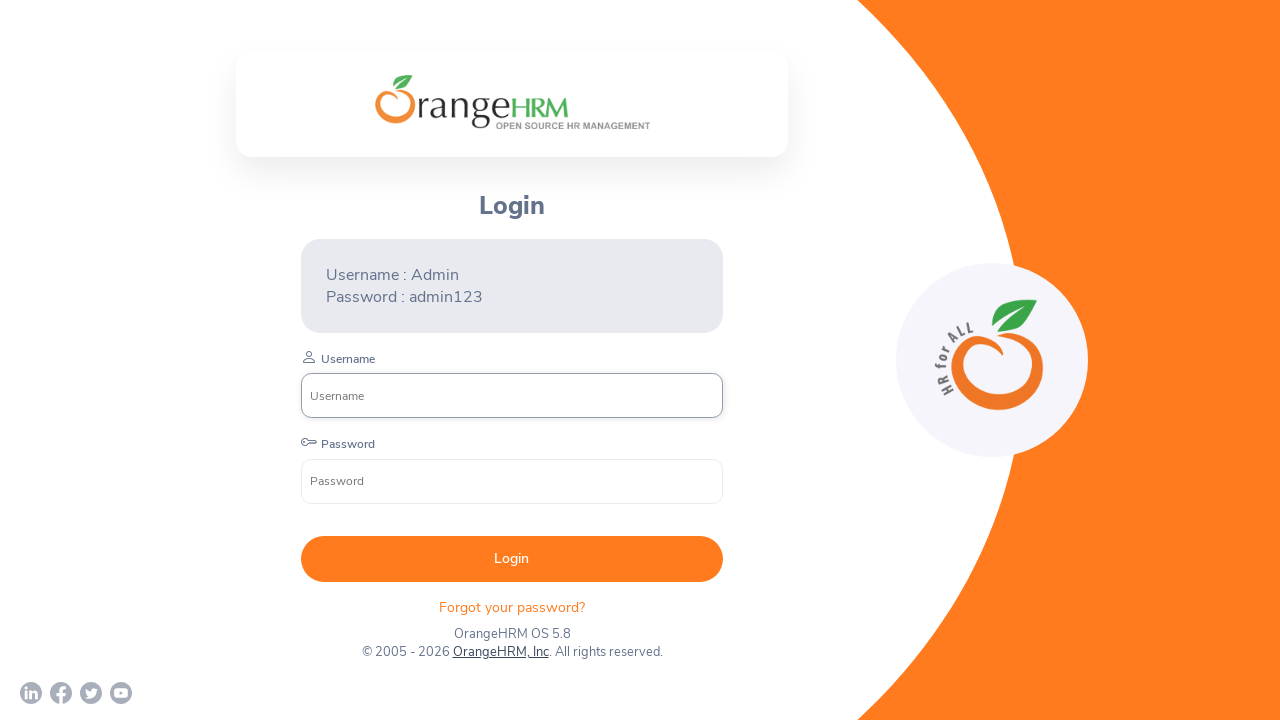

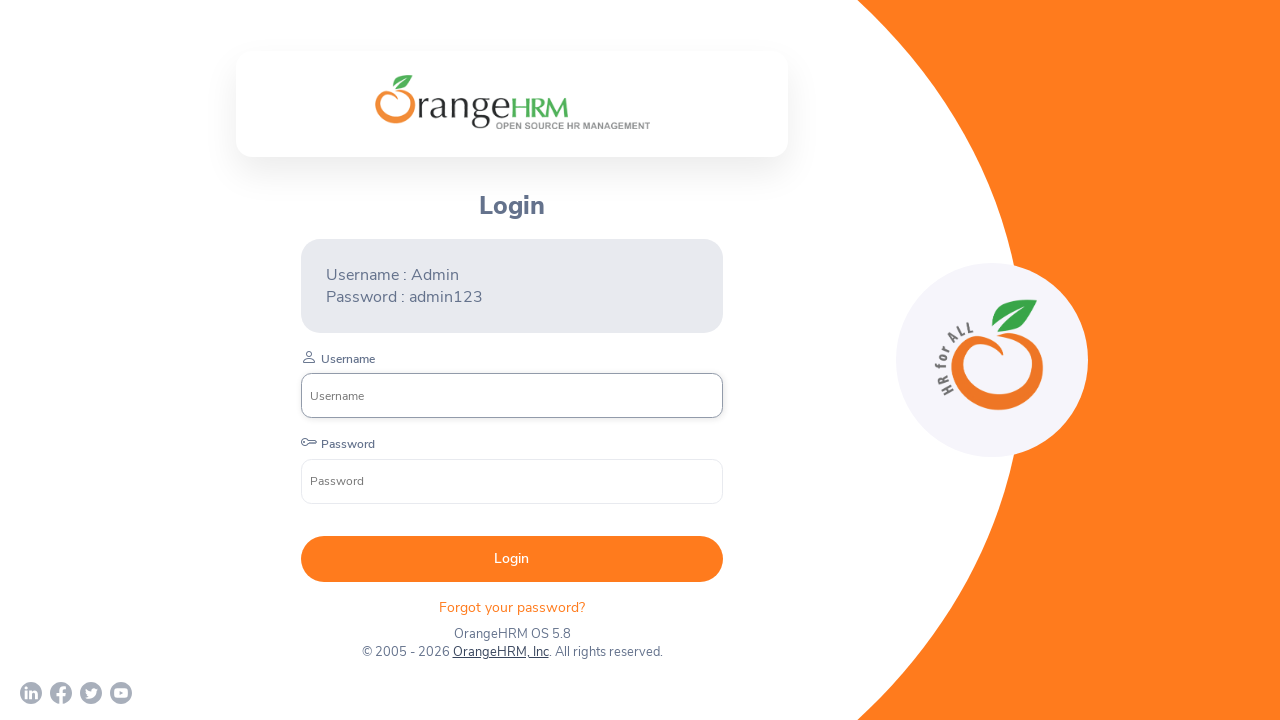